Tests checkbox functionality by verifying the page loads, checking the initial state of checkboxes, and toggling both checkboxes on the page.

Starting URL: https://the-internet.herokuapp.com/checkboxes

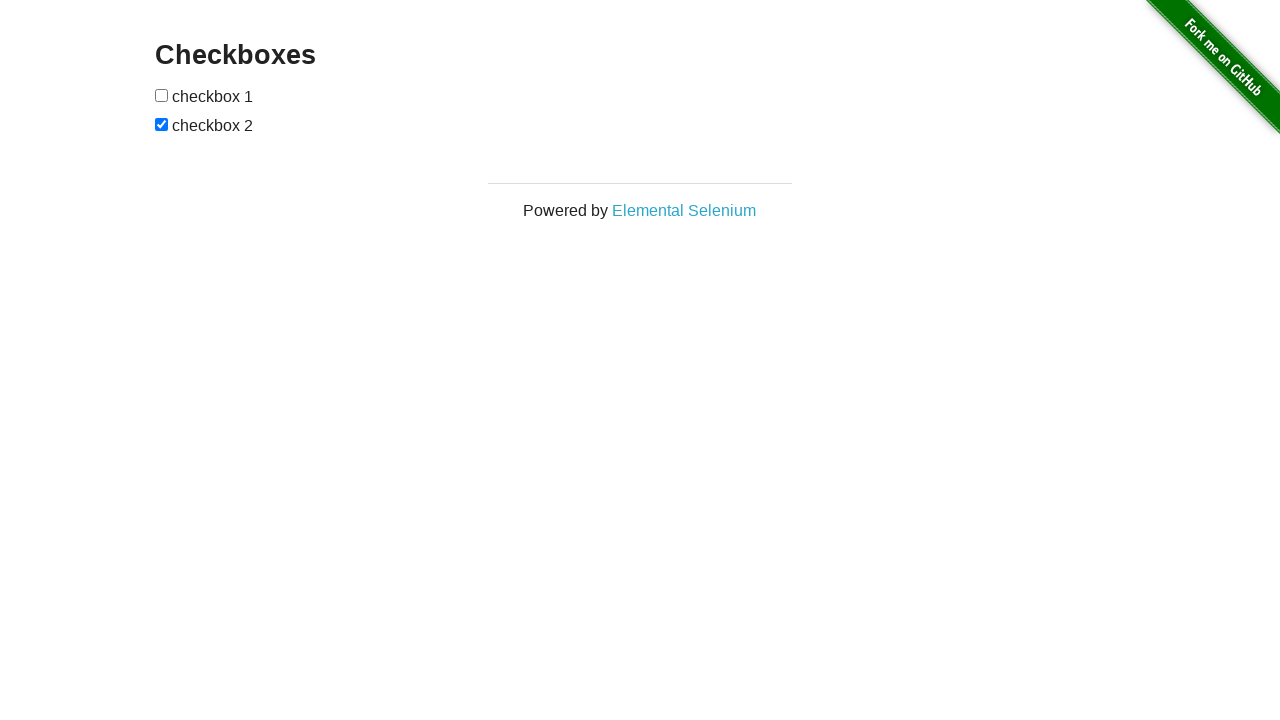

Waited for page heading to load
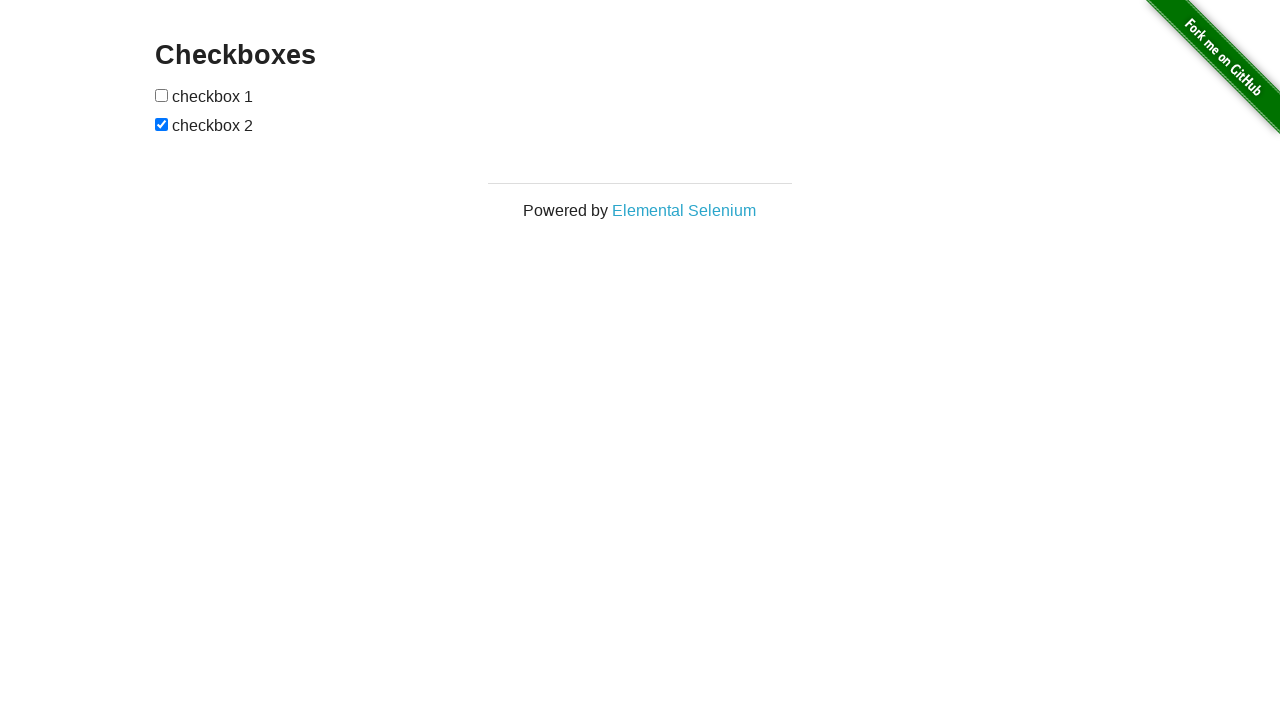

Verified heading element is present on checkboxes page
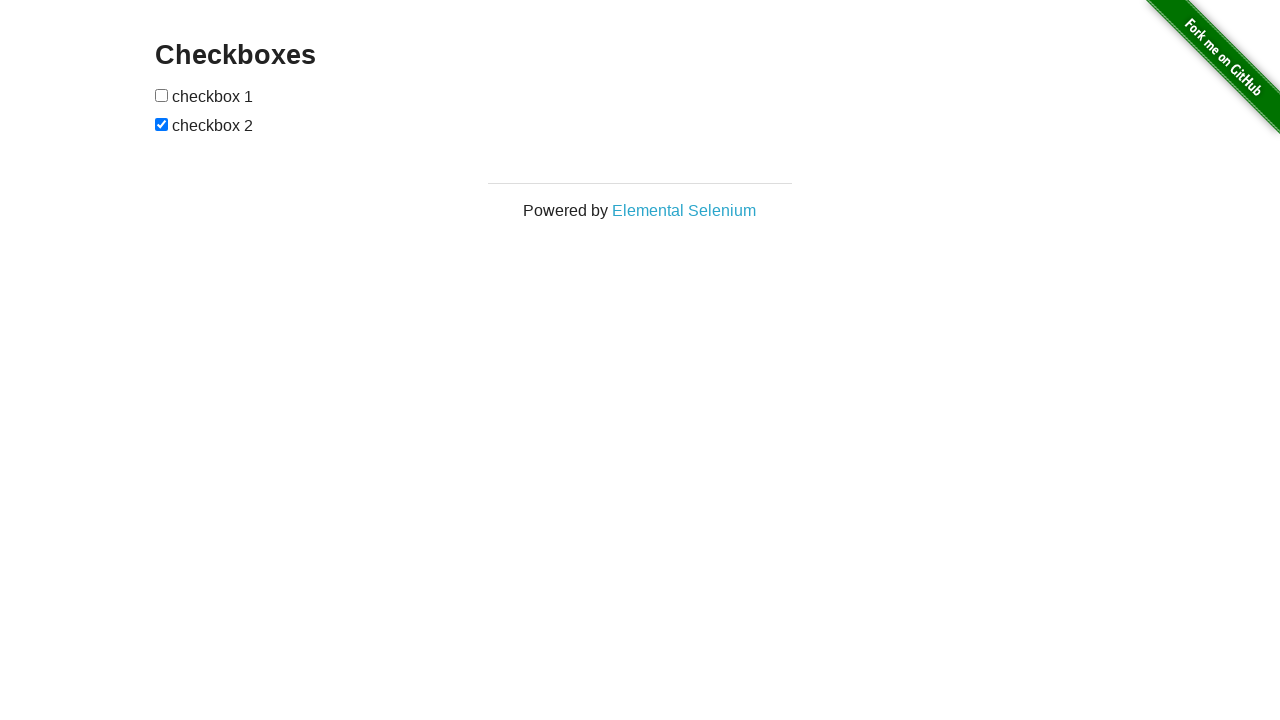

Clicked checkbox 1 to toggle its state at (162, 95) on xpath=//*[@id='checkboxes']/input[1]
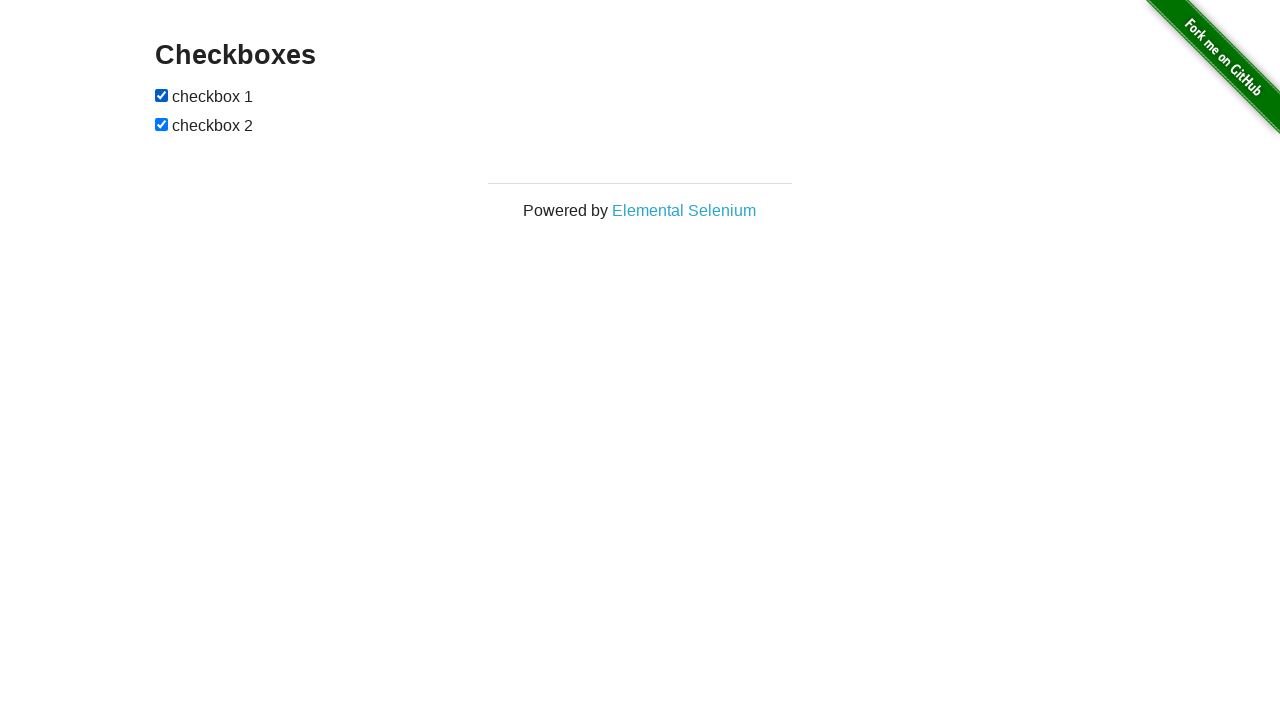

Clicked checkbox 2 to toggle its state at (162, 124) on xpath=//*[@id='checkboxes']/input[2]
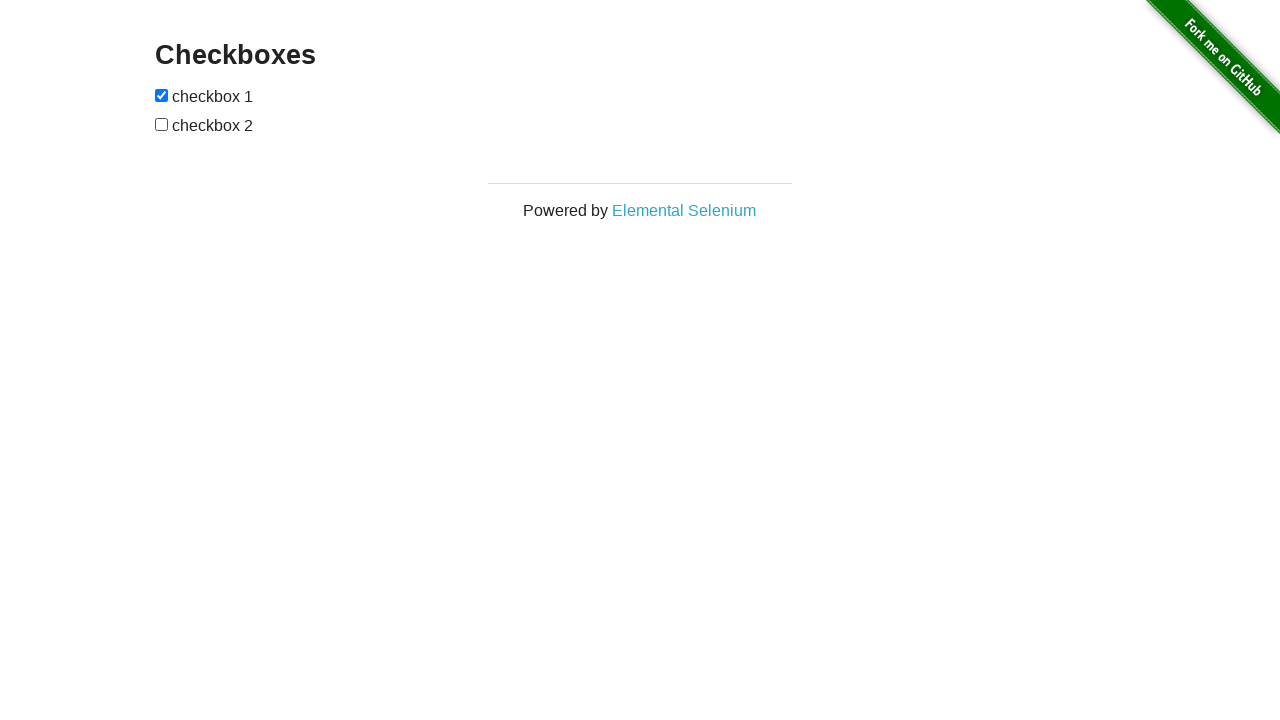

Clicked checkbox 1 again to toggle it back to original state at (162, 95) on xpath=//*[@id='checkboxes']/input[1]
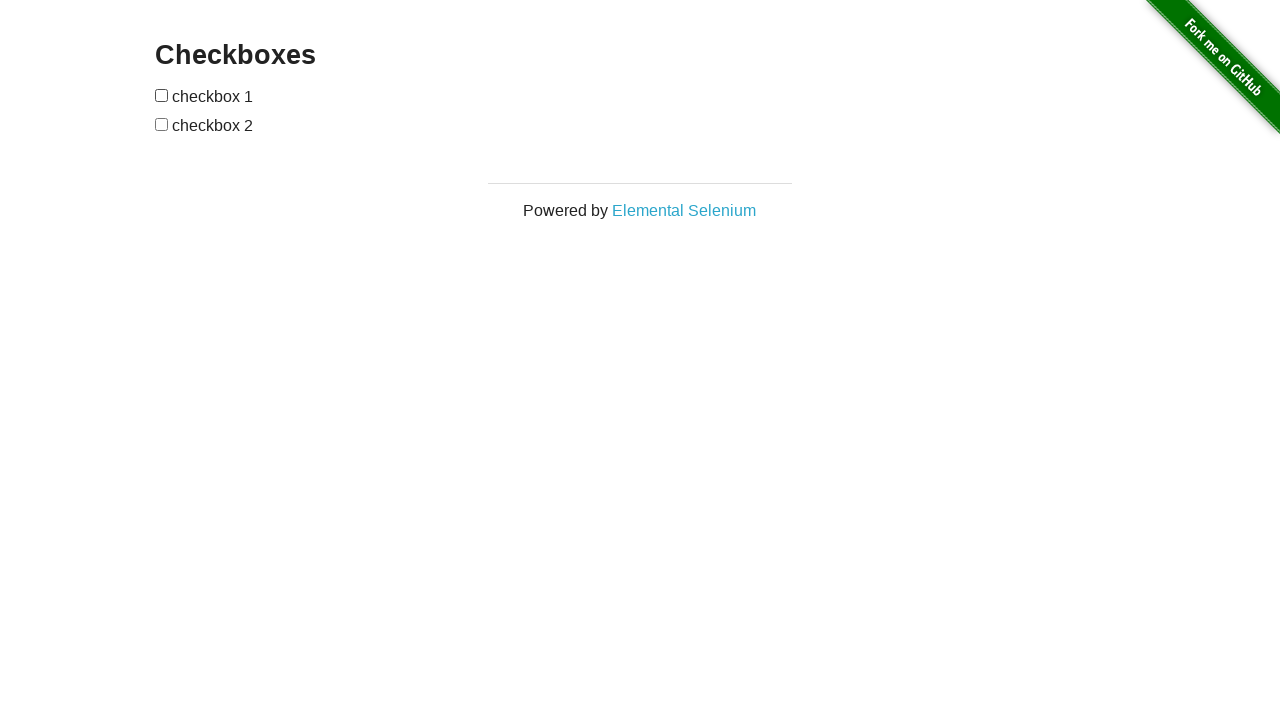

Clicked checkbox 2 again to toggle it back to original state at (162, 124) on xpath=//*[@id='checkboxes']/input[2]
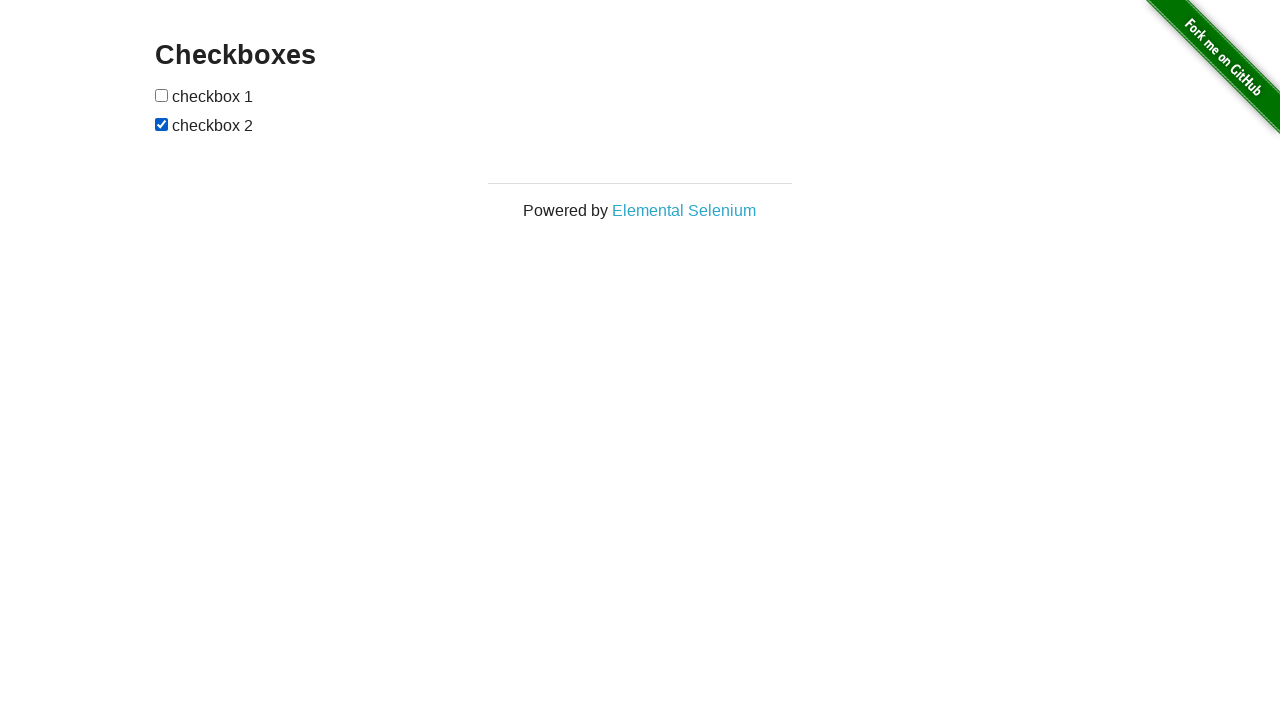

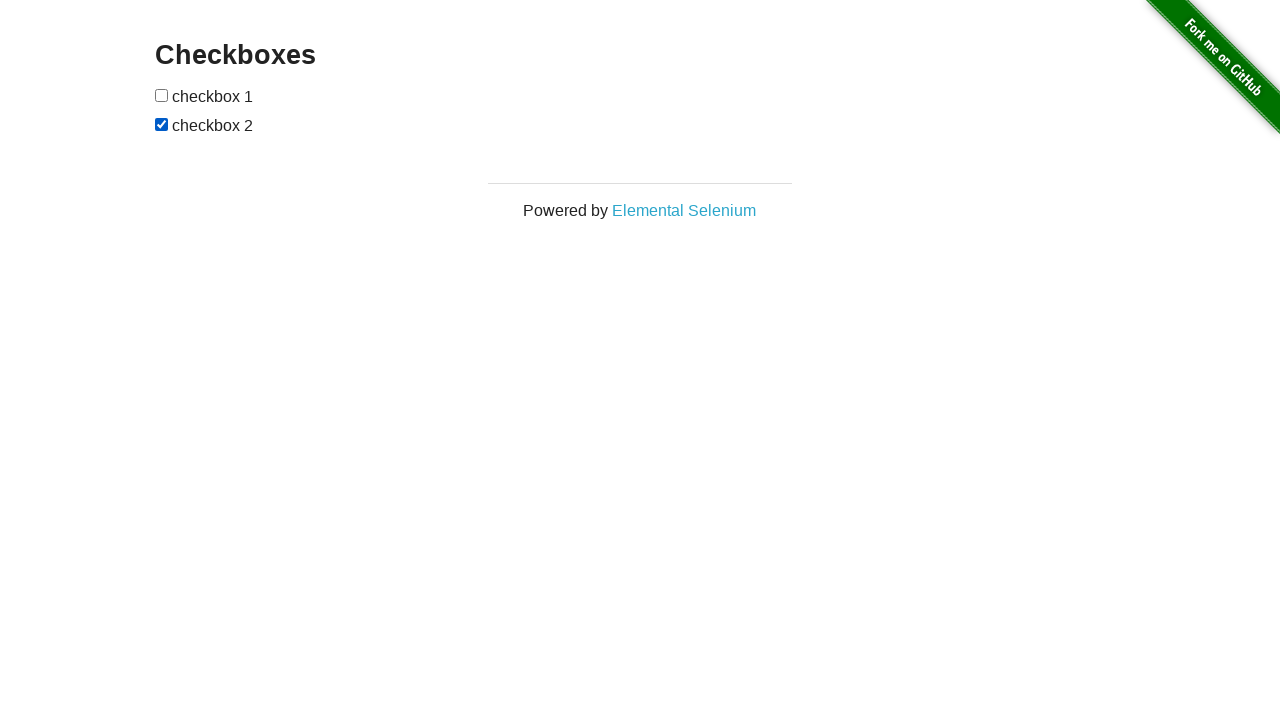